Tests button clicking functionality on the Challenging DOM page by clicking various styled buttons and verifying table content is present

Starting URL: https://the-internet.herokuapp.com/

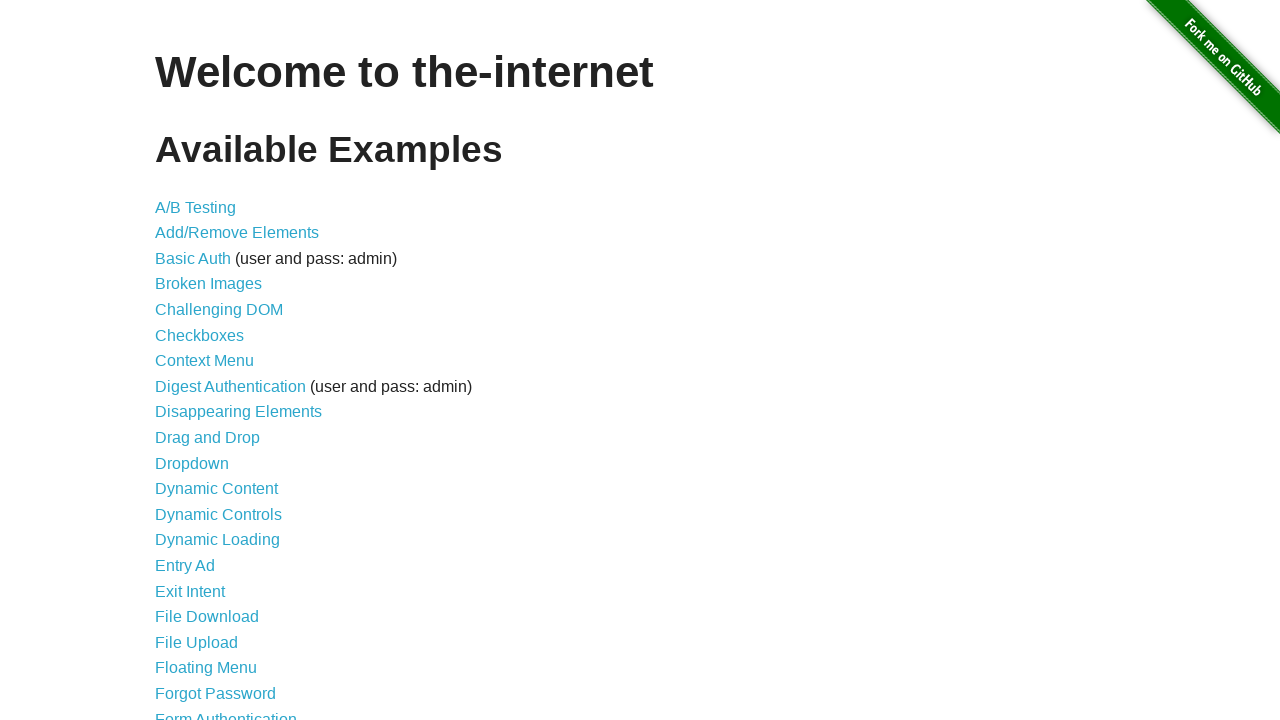

Clicked 'Challenging DOM' link to navigate to the page at (219, 310) on text=Challenging DOM
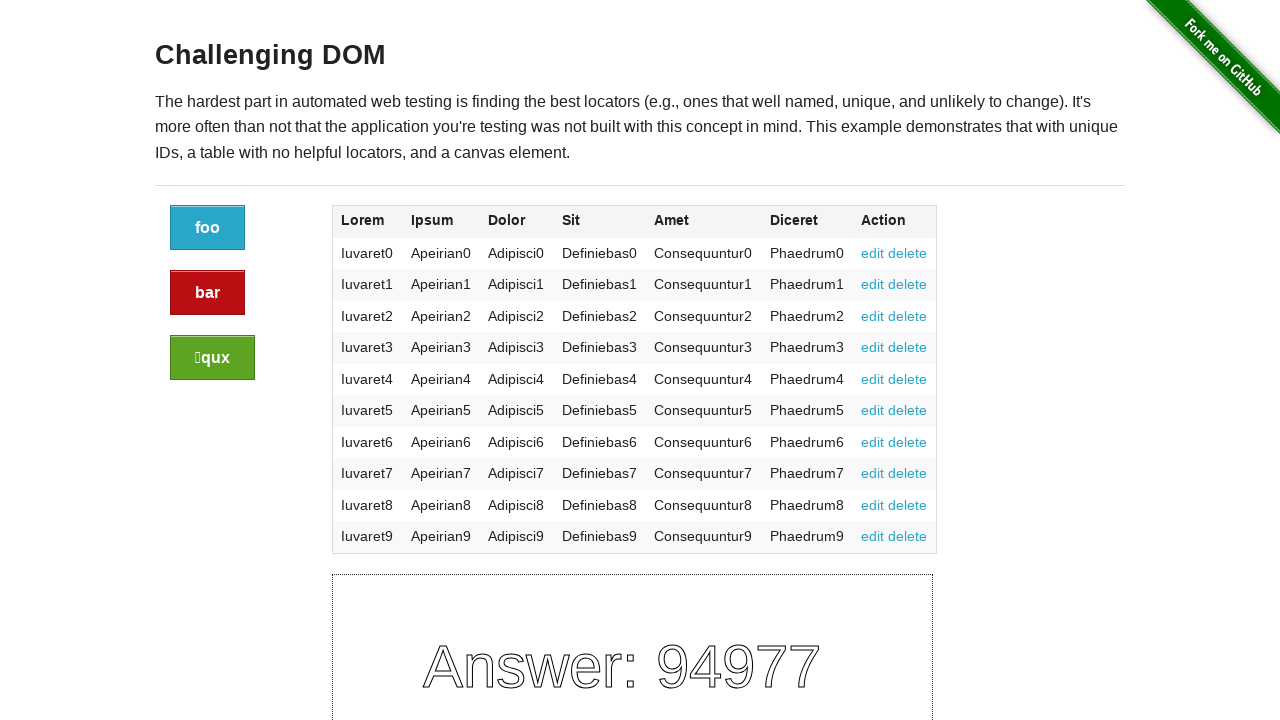

Clicked the first styled button (blue button) at (208, 228) on div a:nth-of-type(1).button
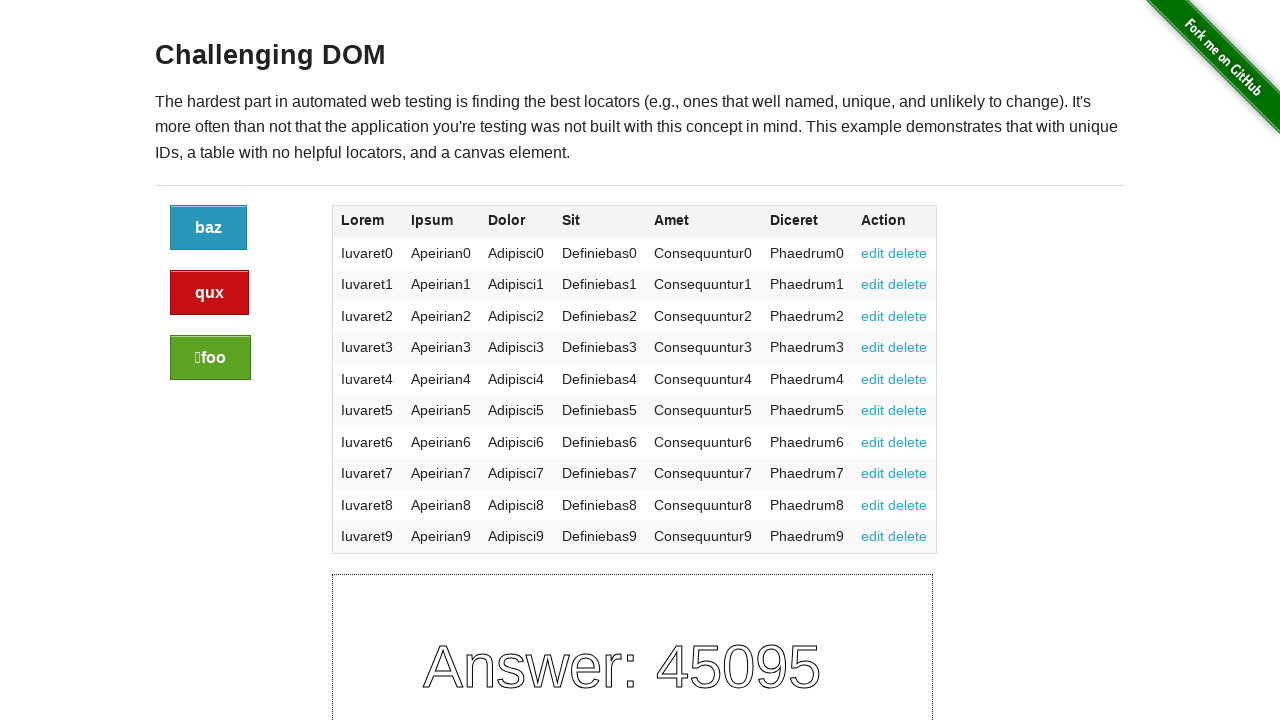

Clicked the alert button (red button) at (210, 293) on .button.alert
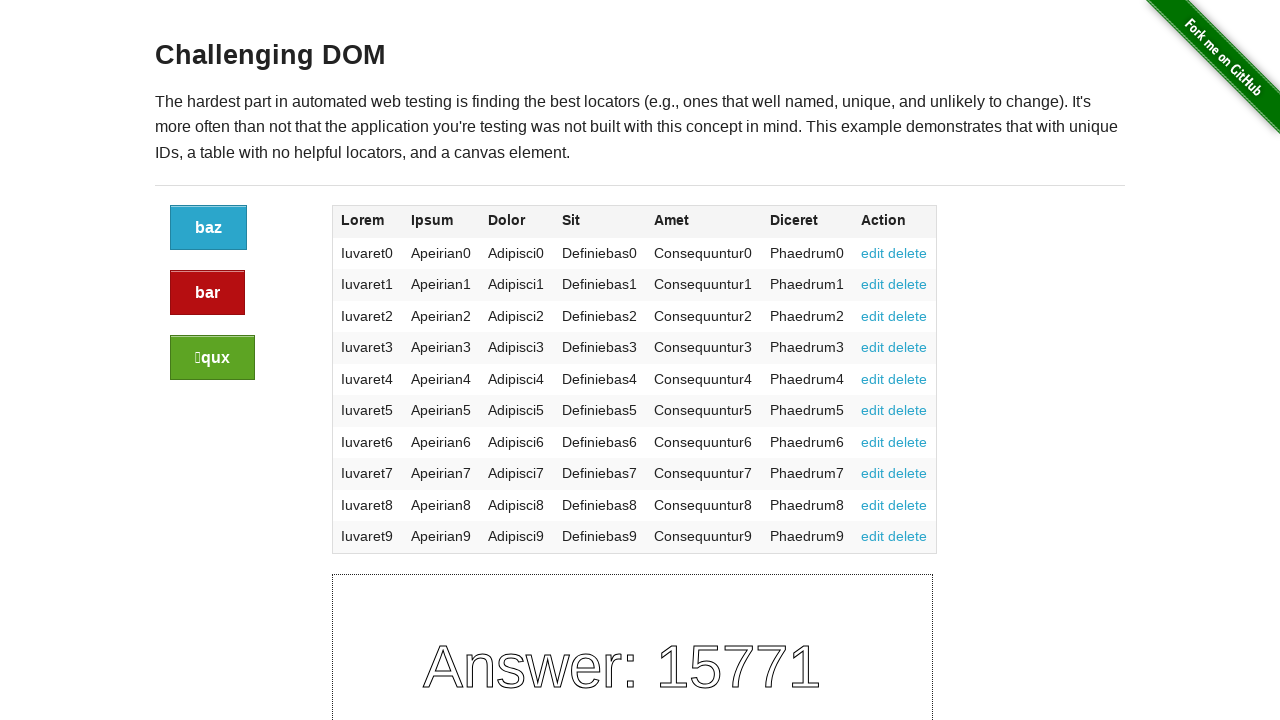

Clicked the success button (green button) at (212, 358) on .button.success
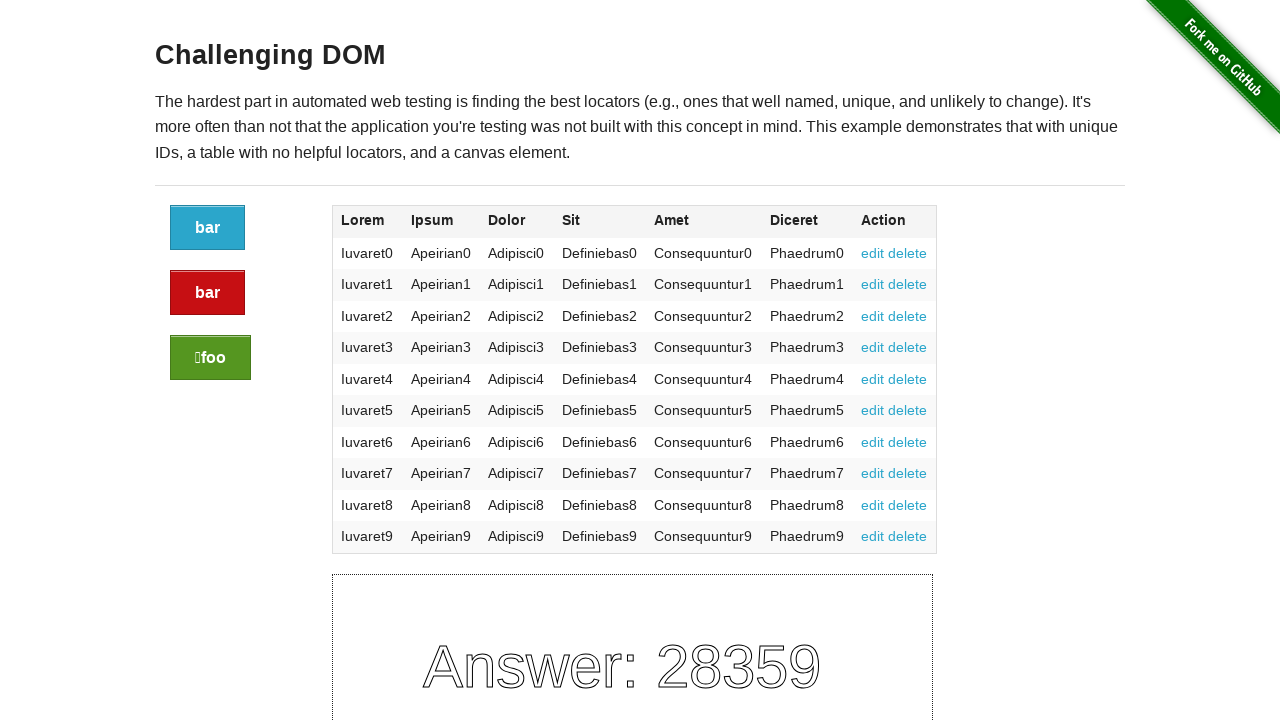

Verified table content is present by waiting for table cell selector
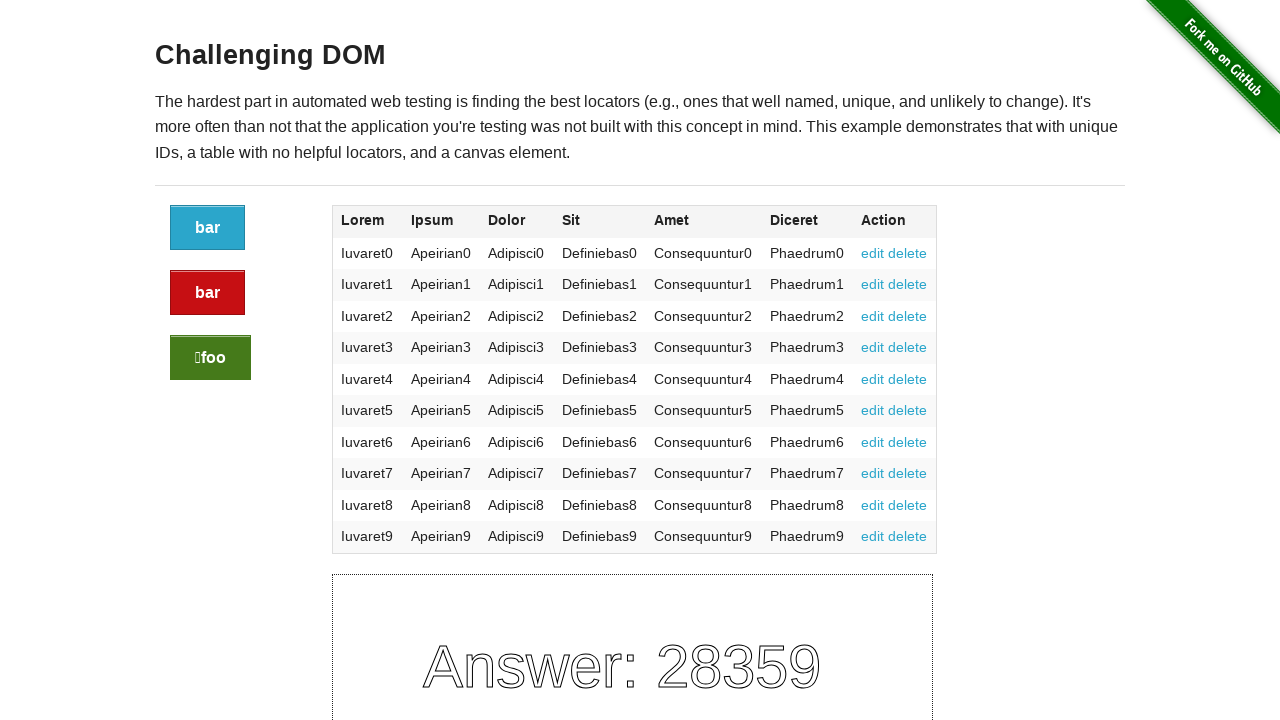

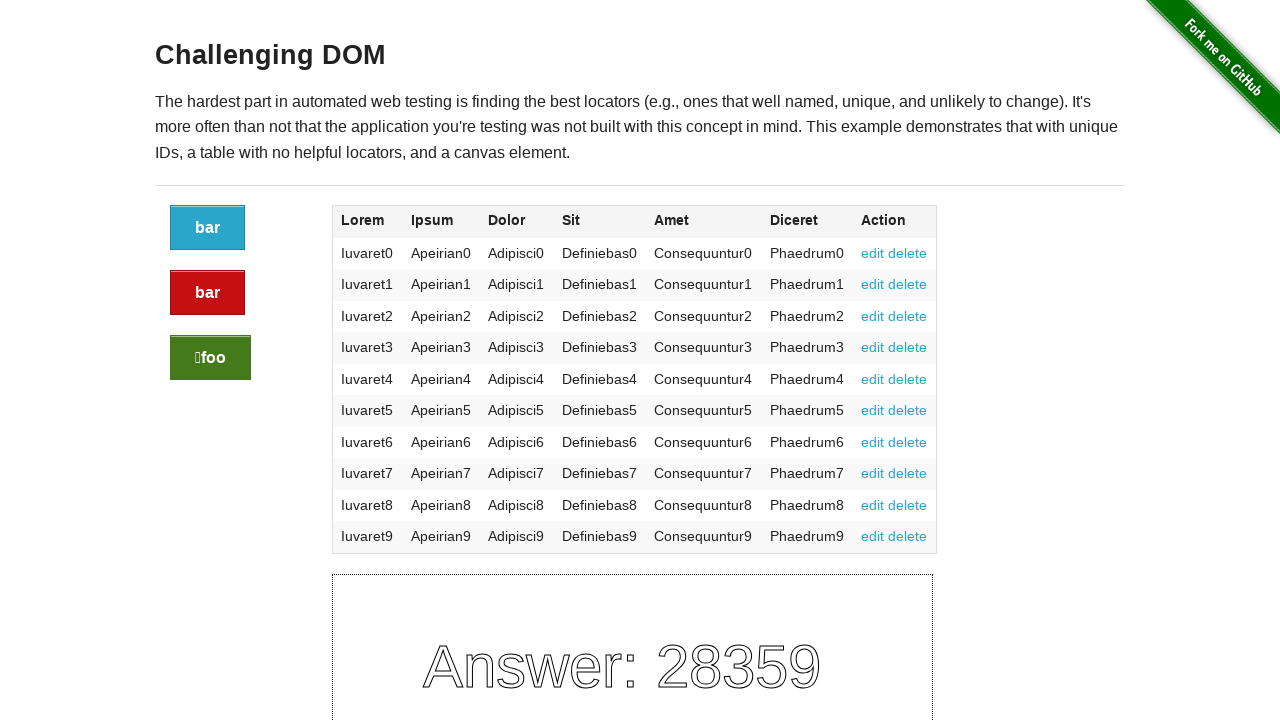